Tests JavaScript Prompt dialog by clicking the prompt button, entering text, accepting the dialog, and verifying the entered text appears in the result

Starting URL: https://the-internet.herokuapp.com/javascript_alerts

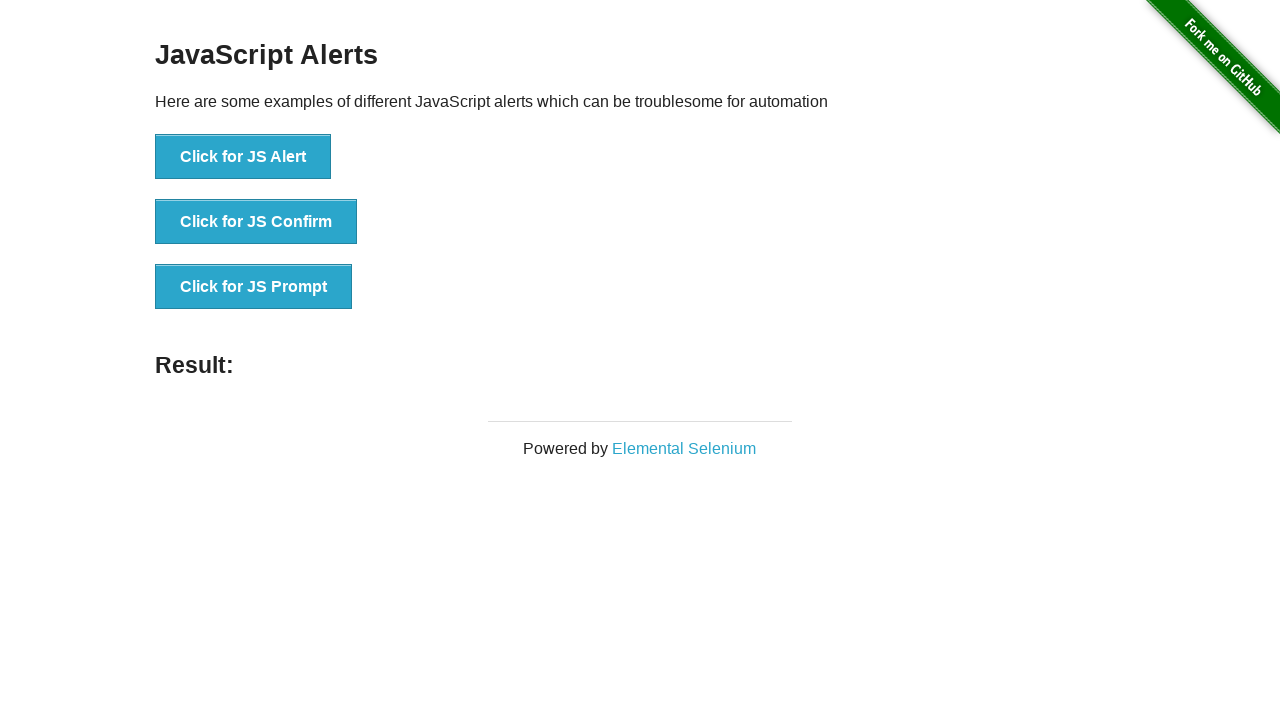

Set up dialog handler for JS Prompt
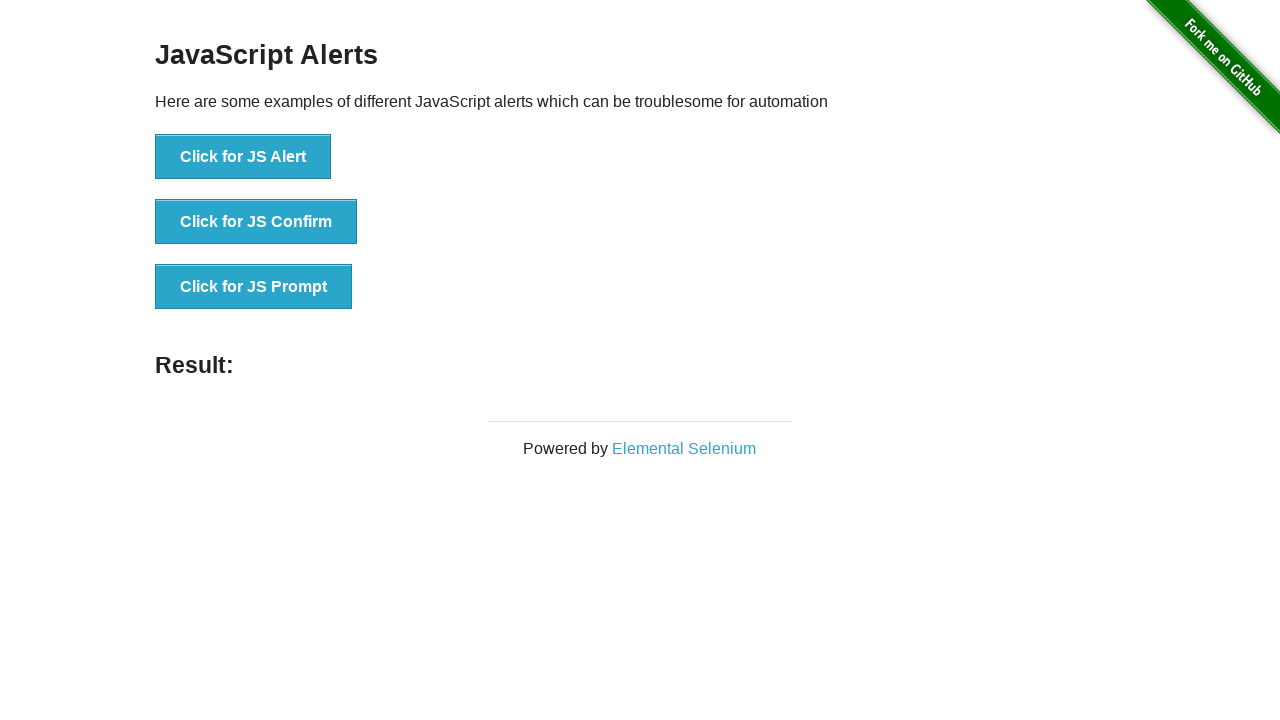

Clicked the JS Prompt button at (254, 287) on xpath=//*[text()='Click for JS Prompt']
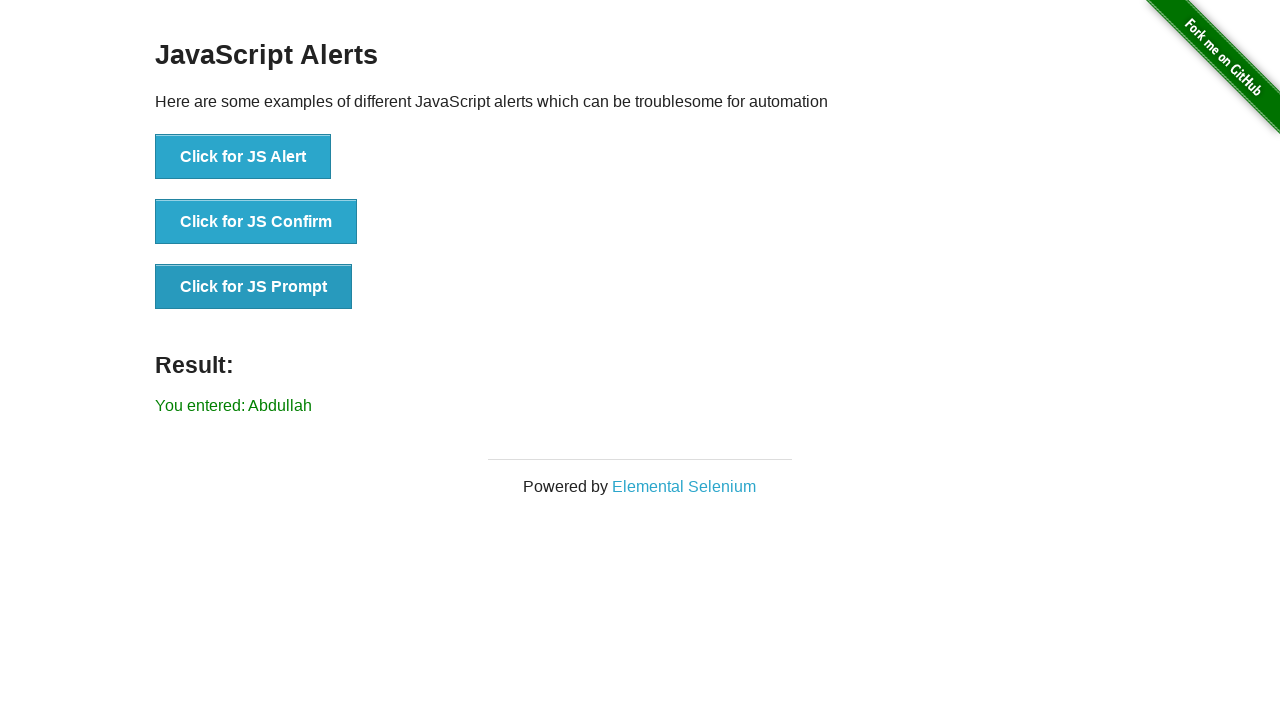

Result element appeared after accepting prompt dialog
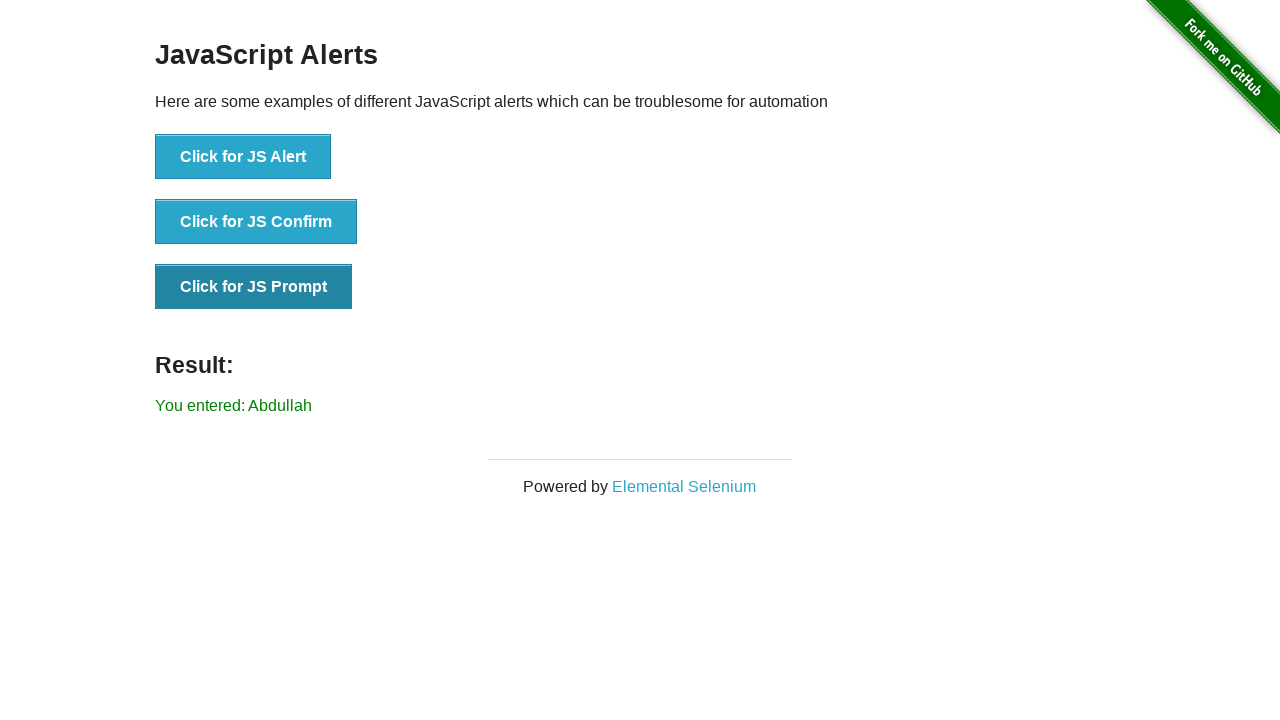

Located result element
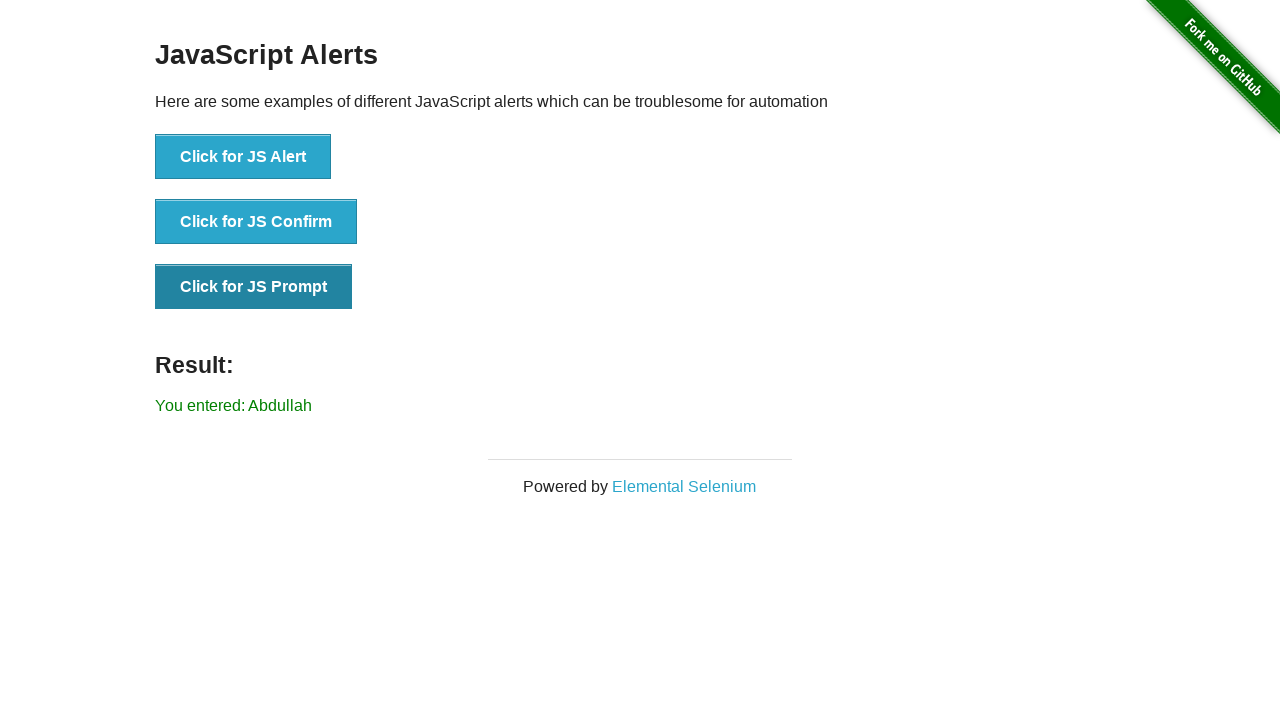

Retrieved result text content
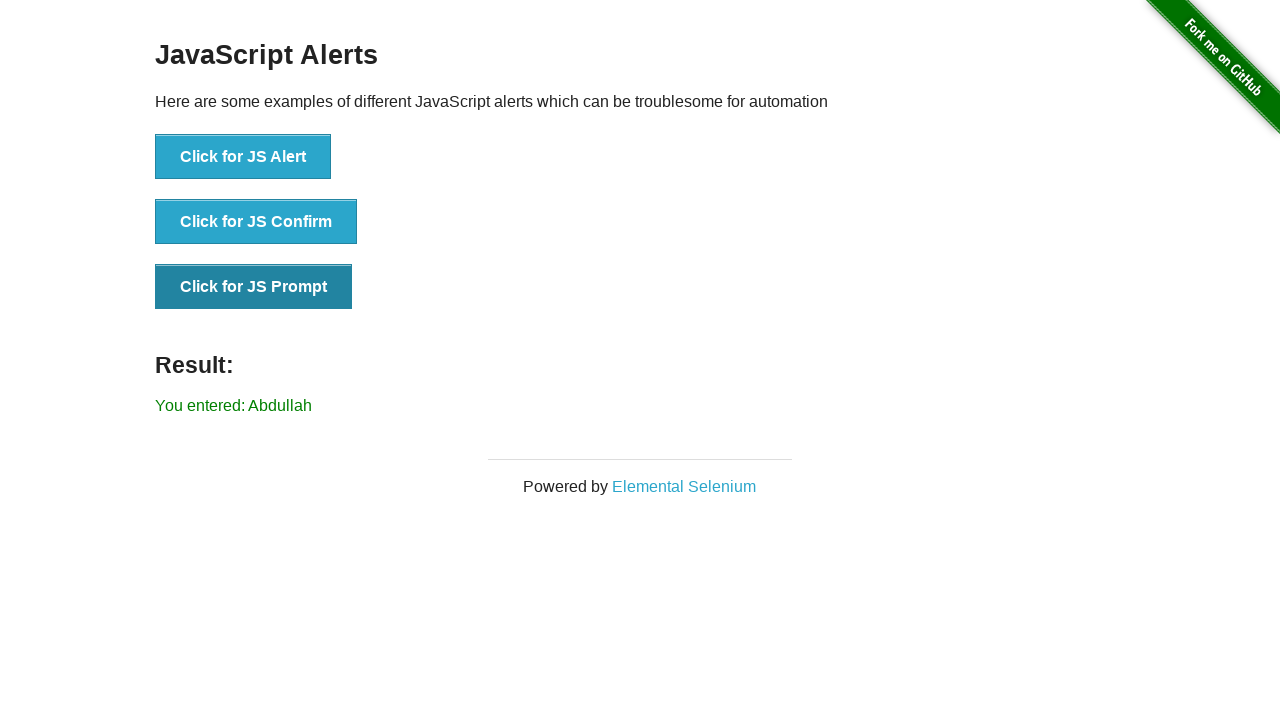

Verified that 'Abdullah' appears in the result message
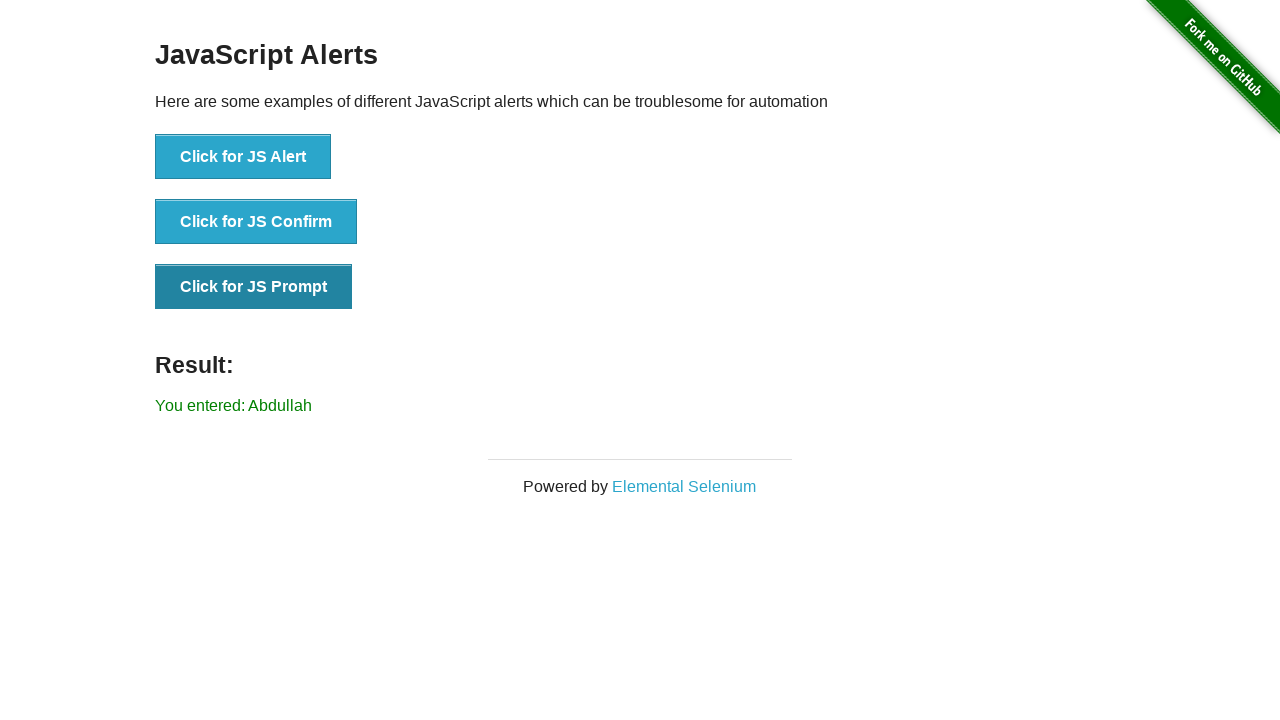

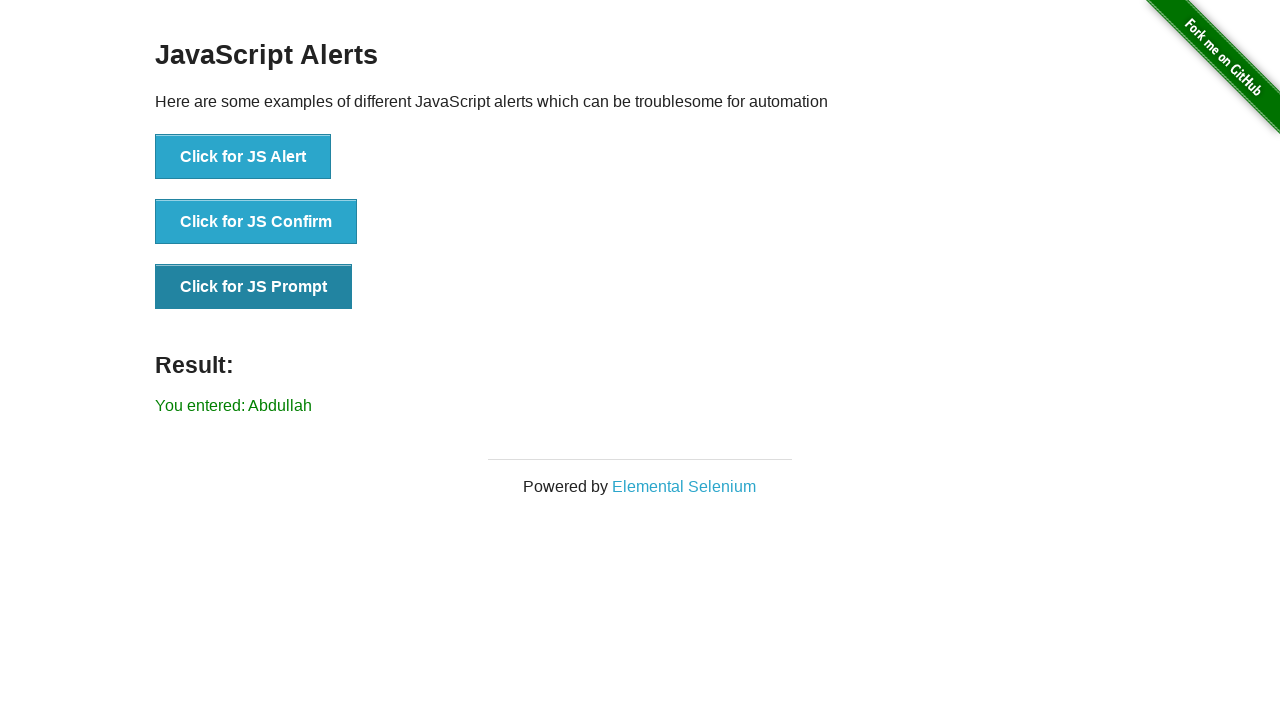